Tests user registration form by filling out personal information fields and submitting the registration

Starting URL: http://flights.qedgetech.com/

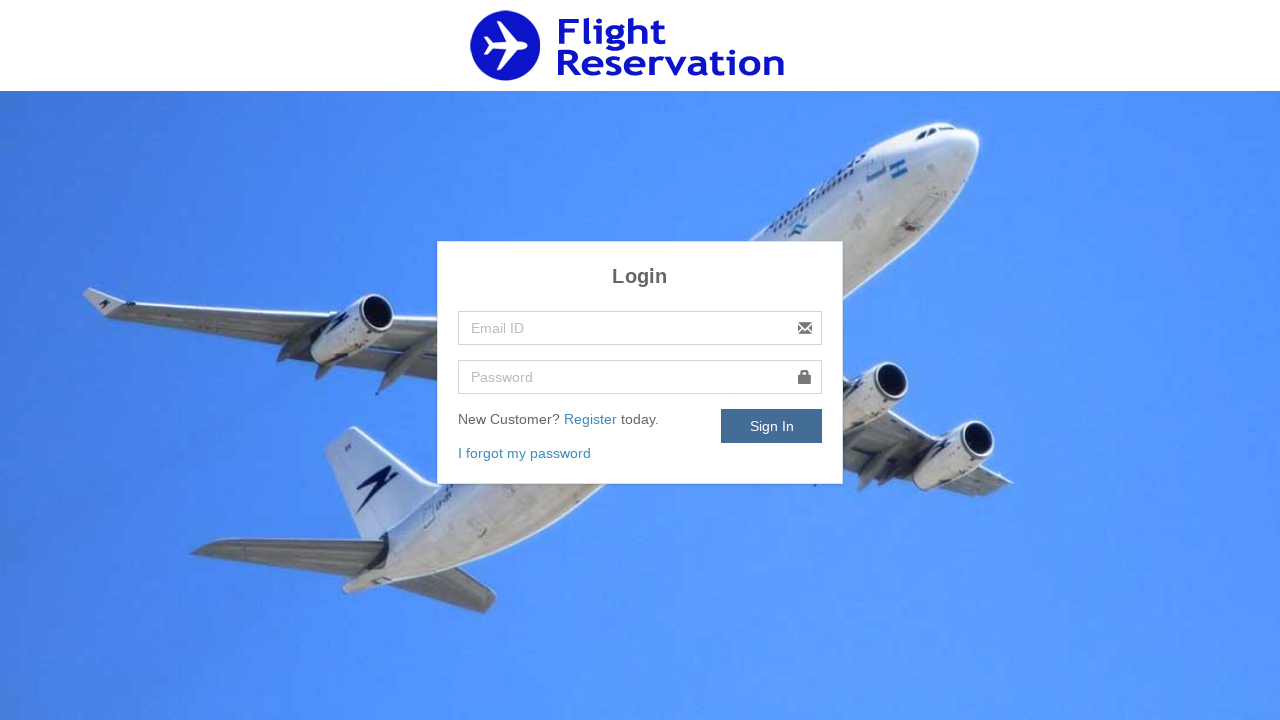

Clicked on Registration link at (592, 419) on text=Regist
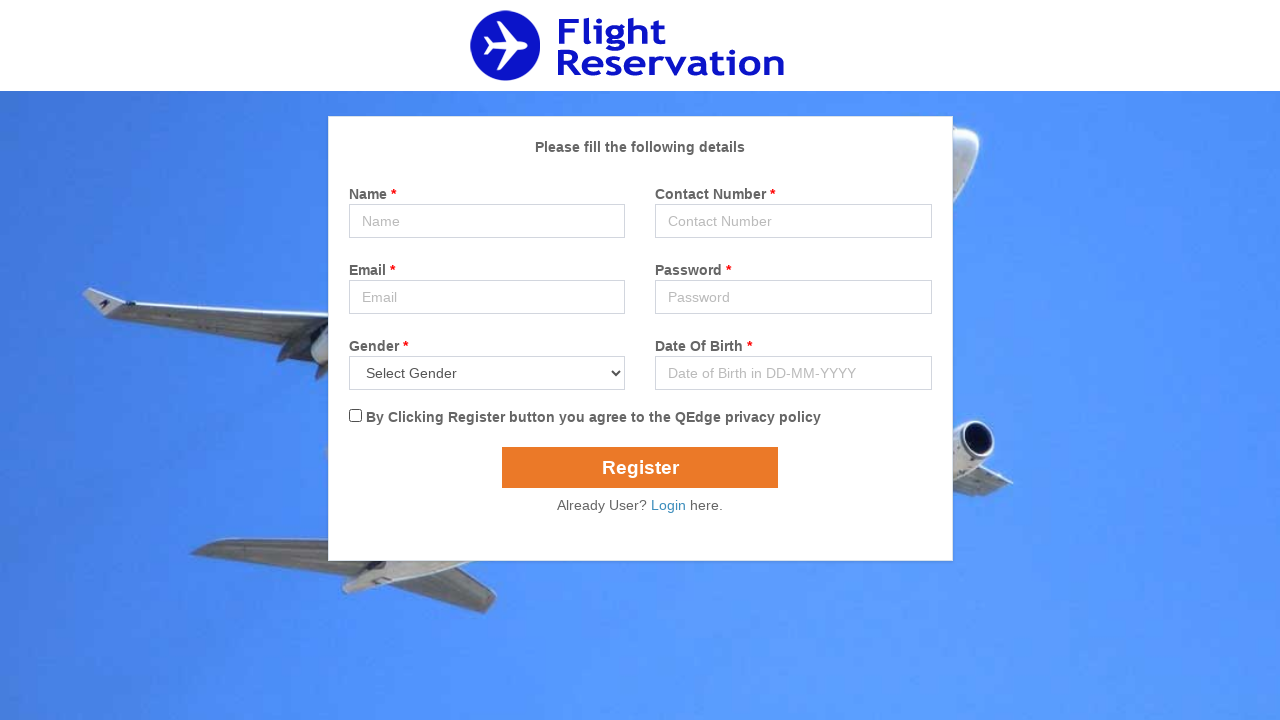

Filled name field with 'Anamika' on input#name
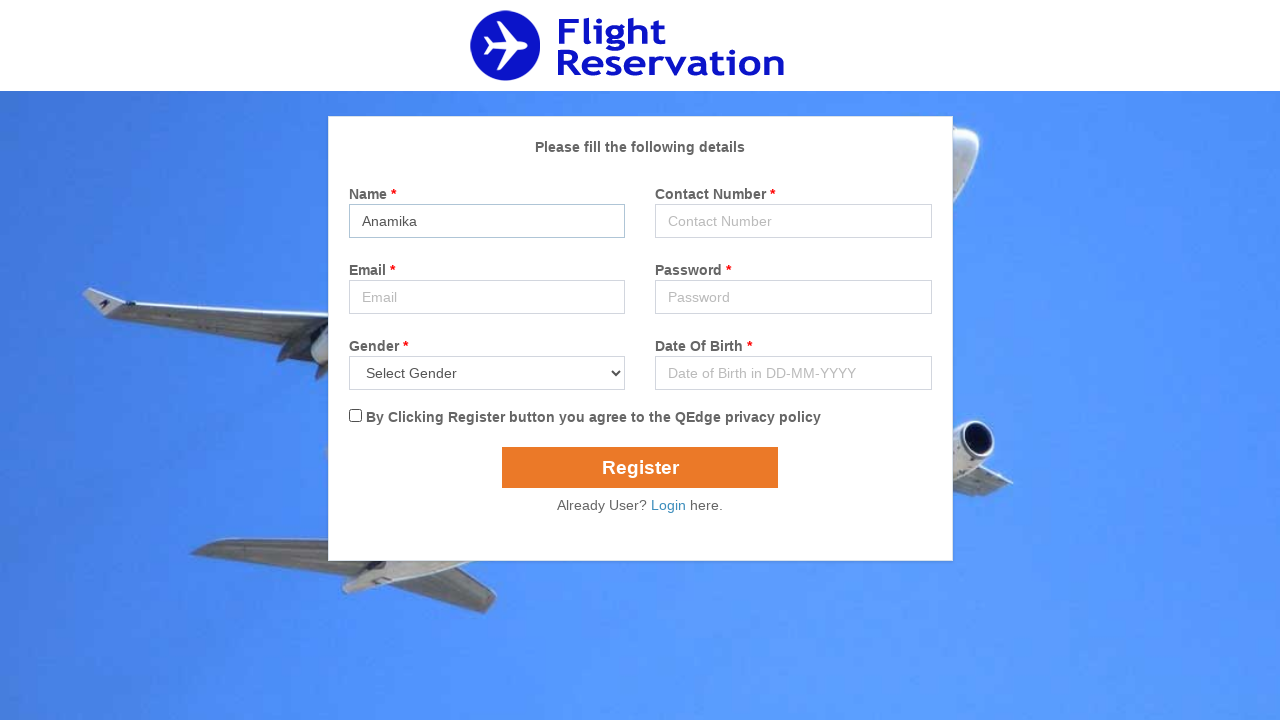

Filled contact number field with '9921234567' on input#contact
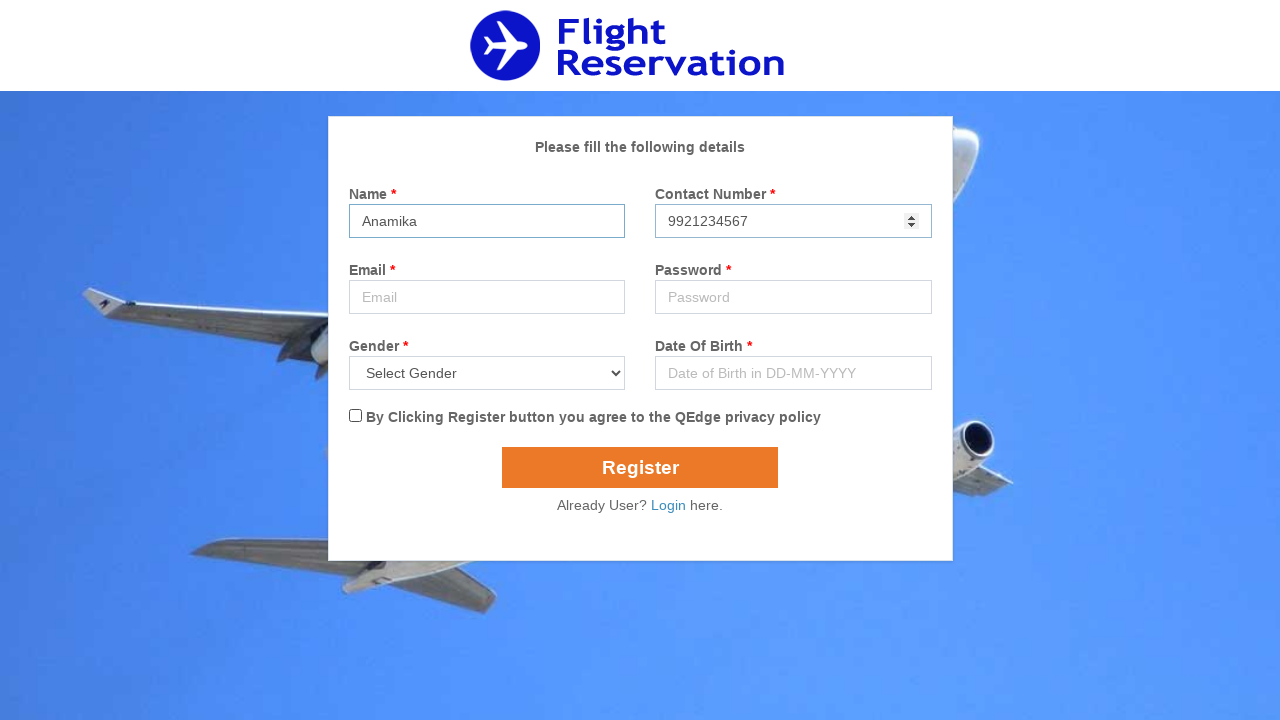

Filled email field with 'anamikaGhosh@gmail.com' on input#email
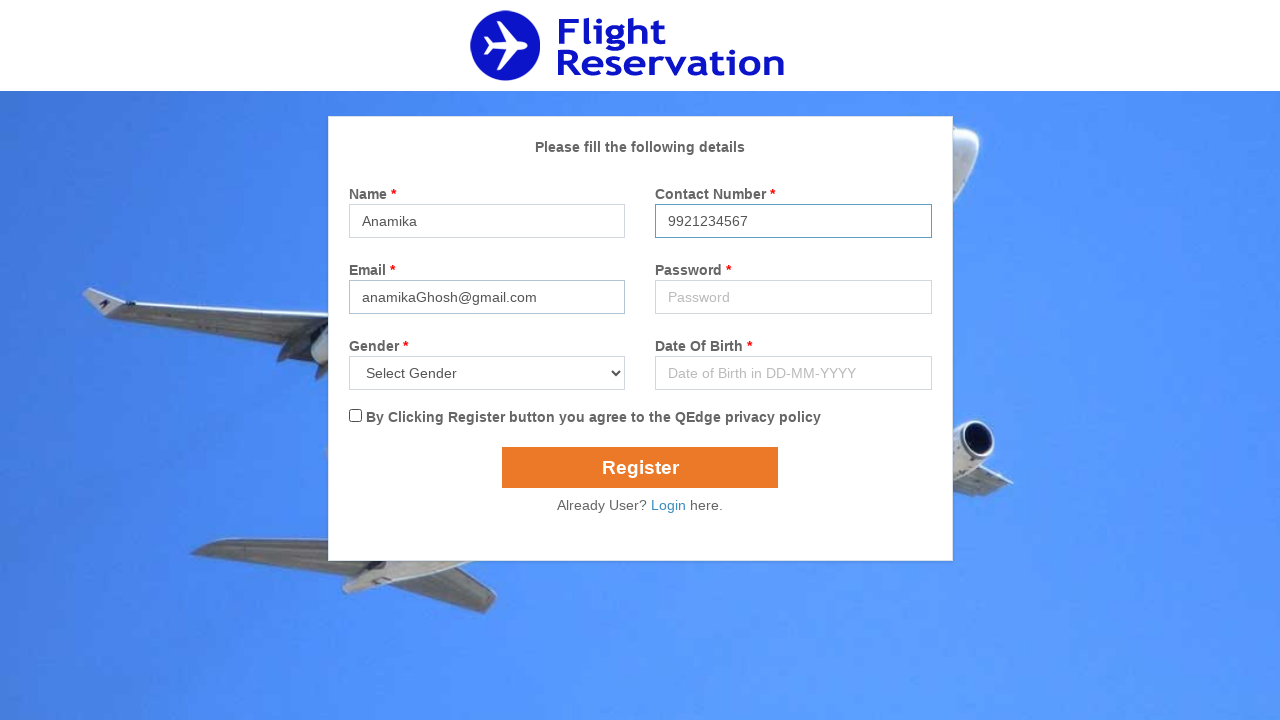

Filled address field with 'Hyderabad Charminar' on input#address
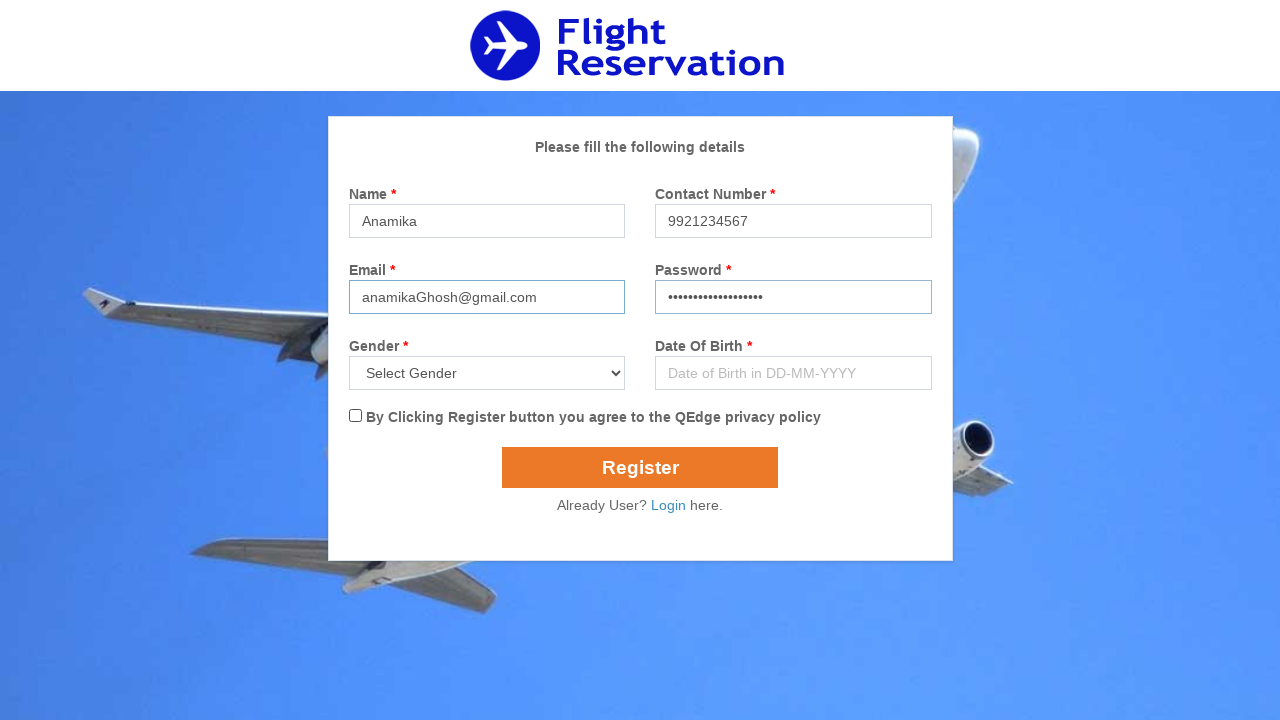

Selected 'Female' from gender dropdown on select[name='gender']
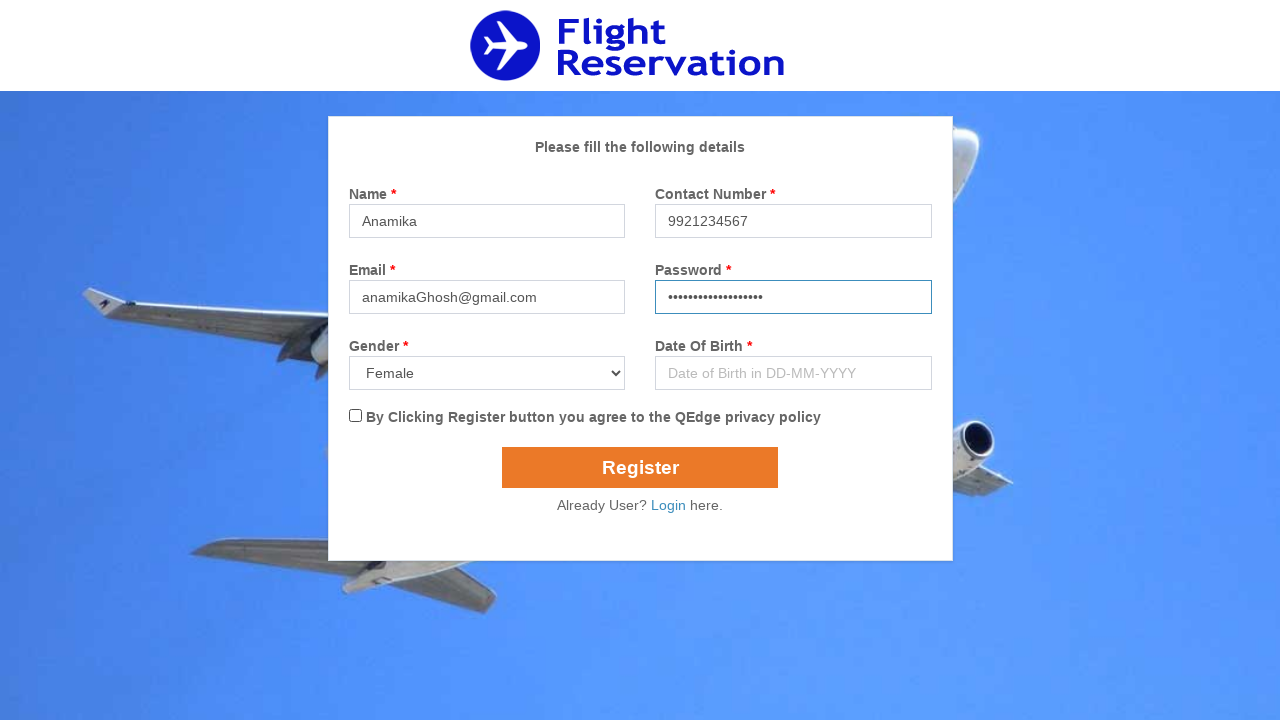

Filled date of birth field with '20-Dec-1978' on input#popupDatepicker
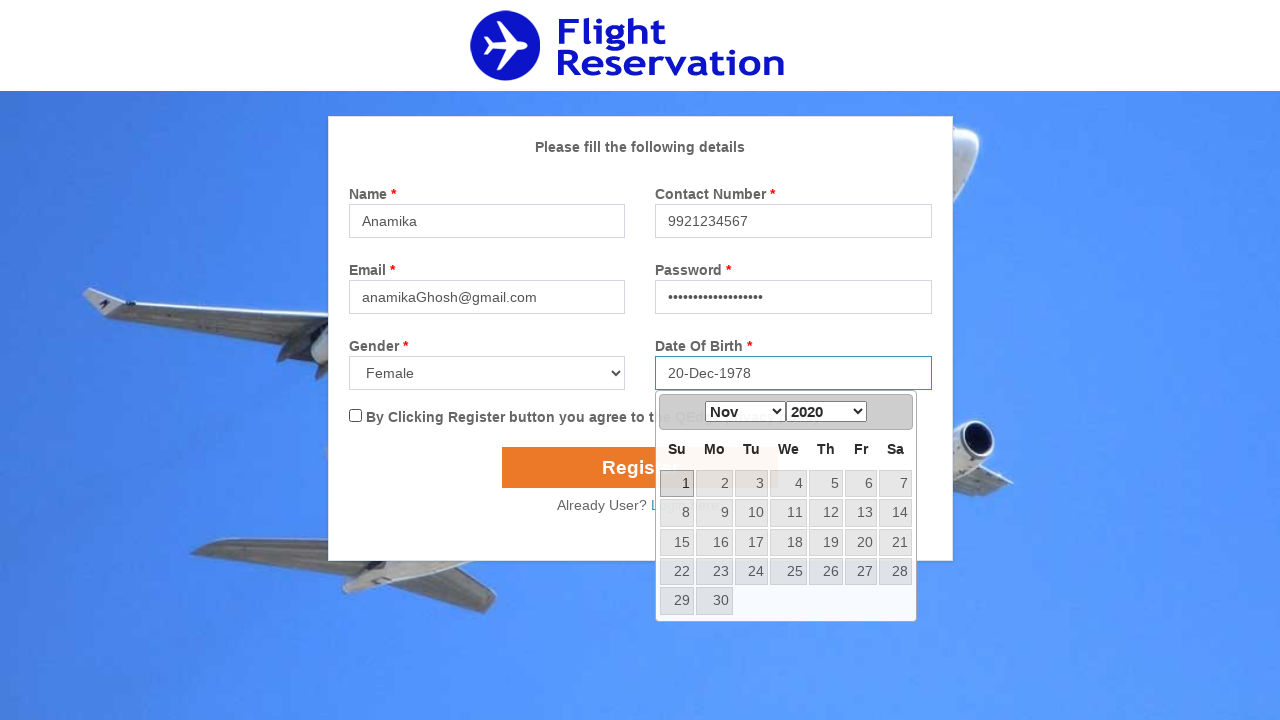

Checked the terms and conditions checkbox at (355, 416) on input#flexCheckChecked
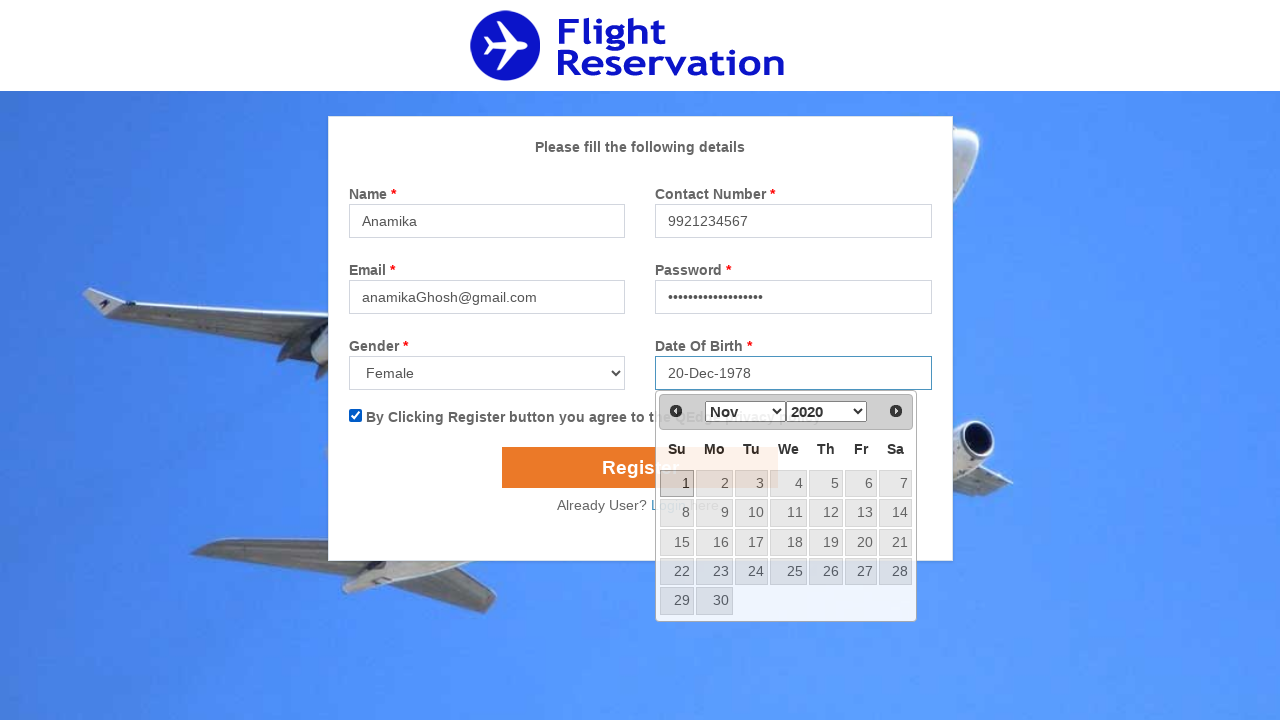

Clicked submit button to register user at (640, 468) on input[name='submit']
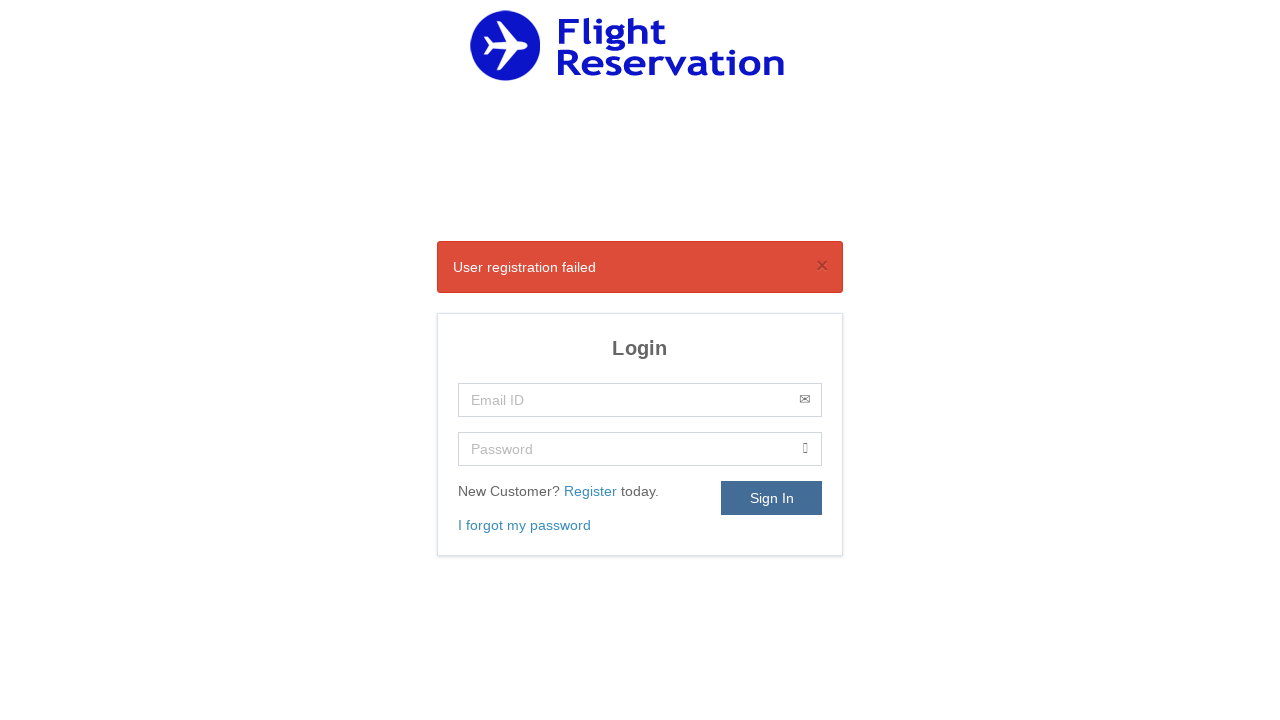

Waited 2 seconds for form submission to complete
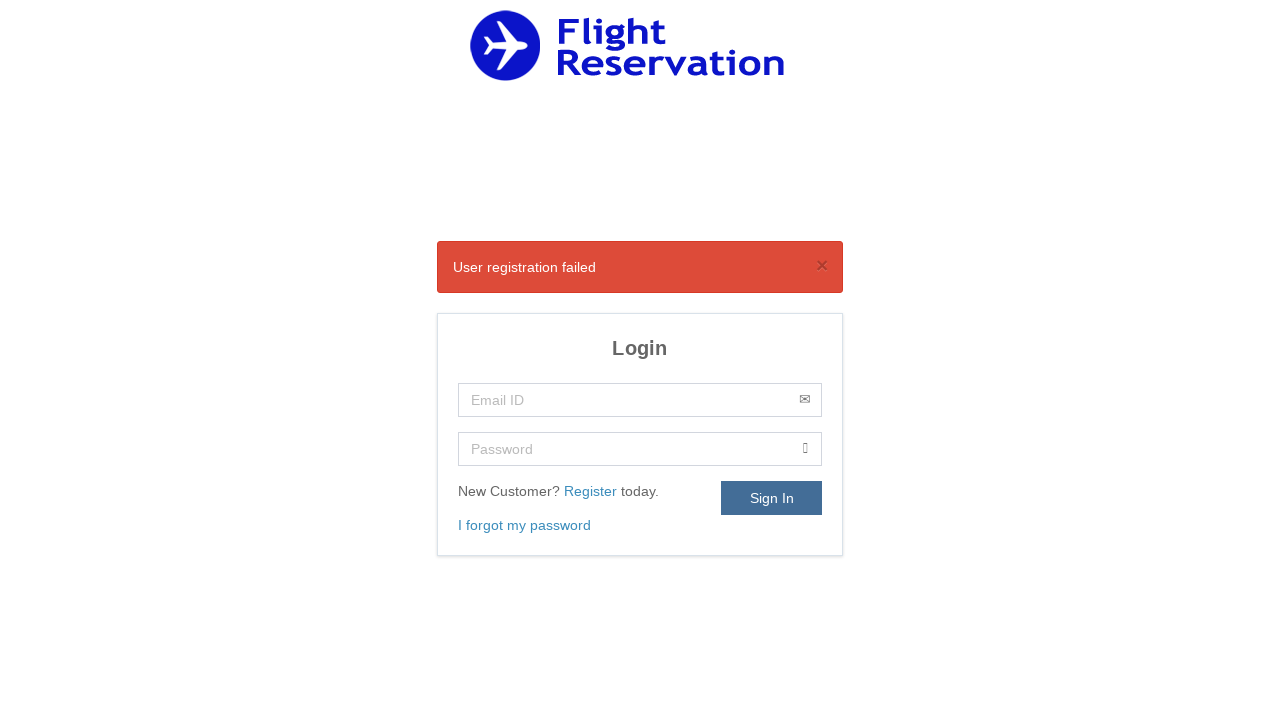

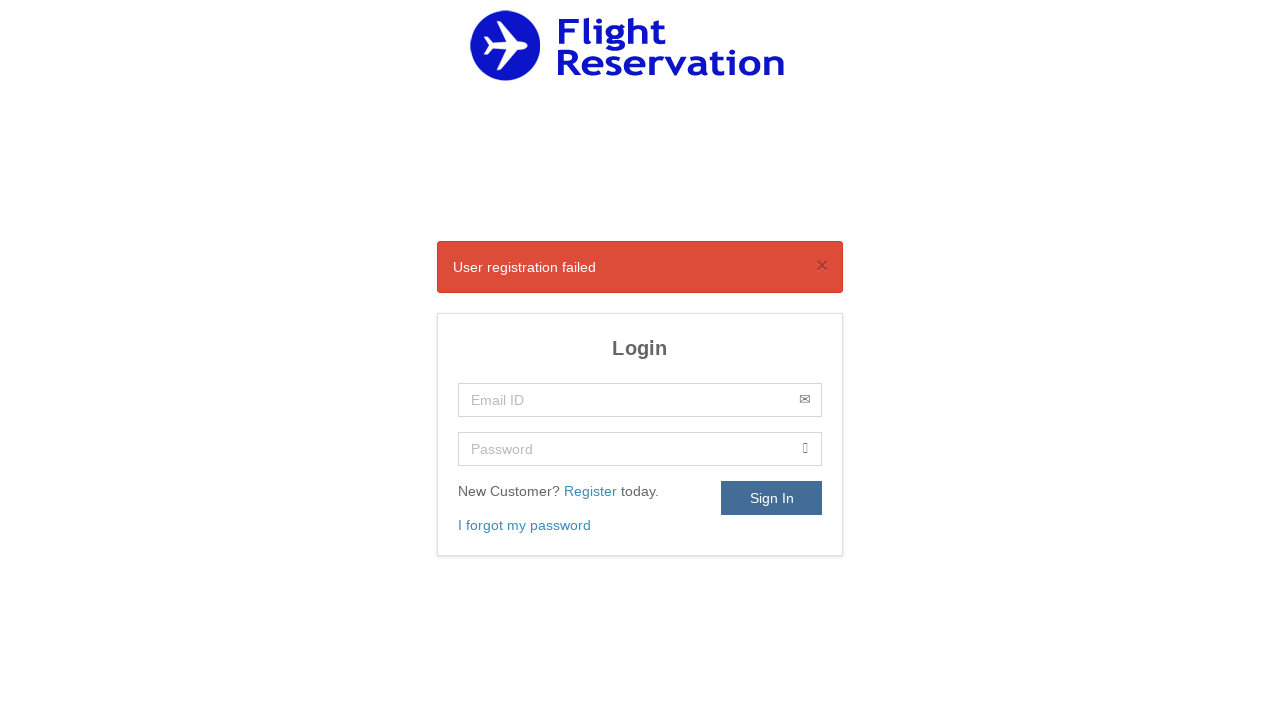